Tests the Cultural button to verify it navigates away from the search page

Starting URL: https://neuronpedia.org/search

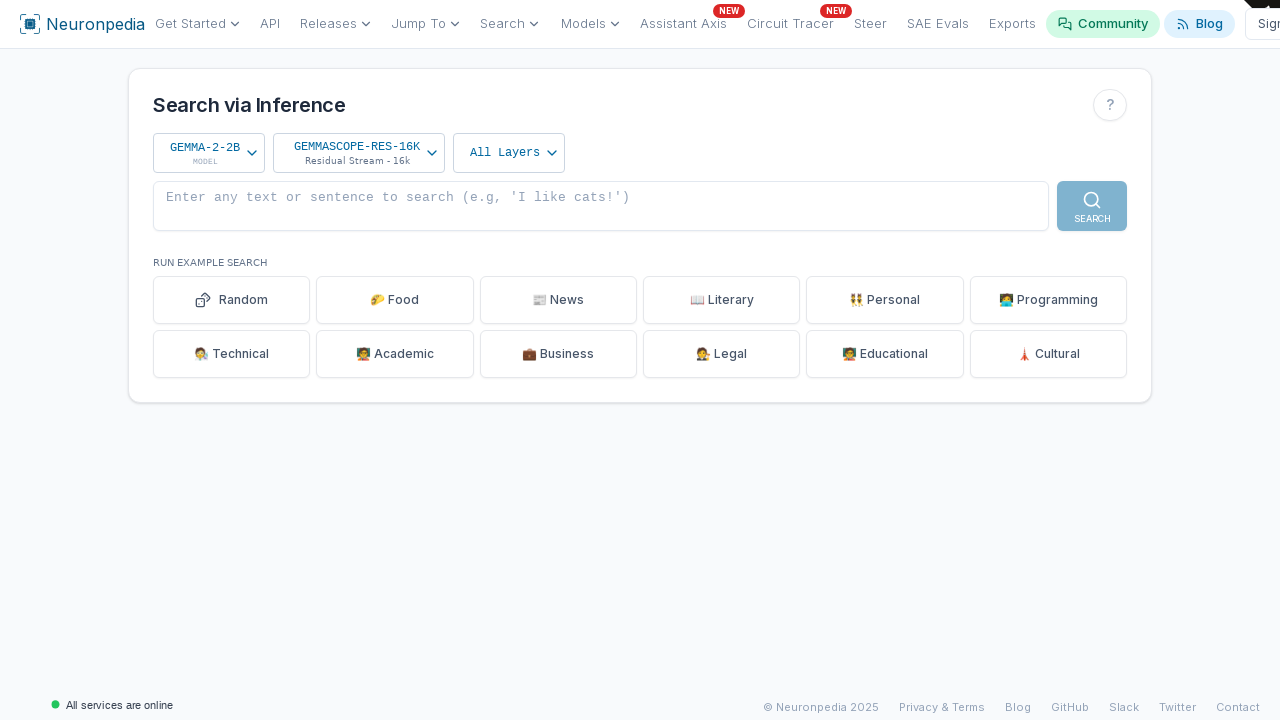

Clicked the Cultural button at (1048, 354) on internal:role=button[name="Cultural"i] >> nth=0
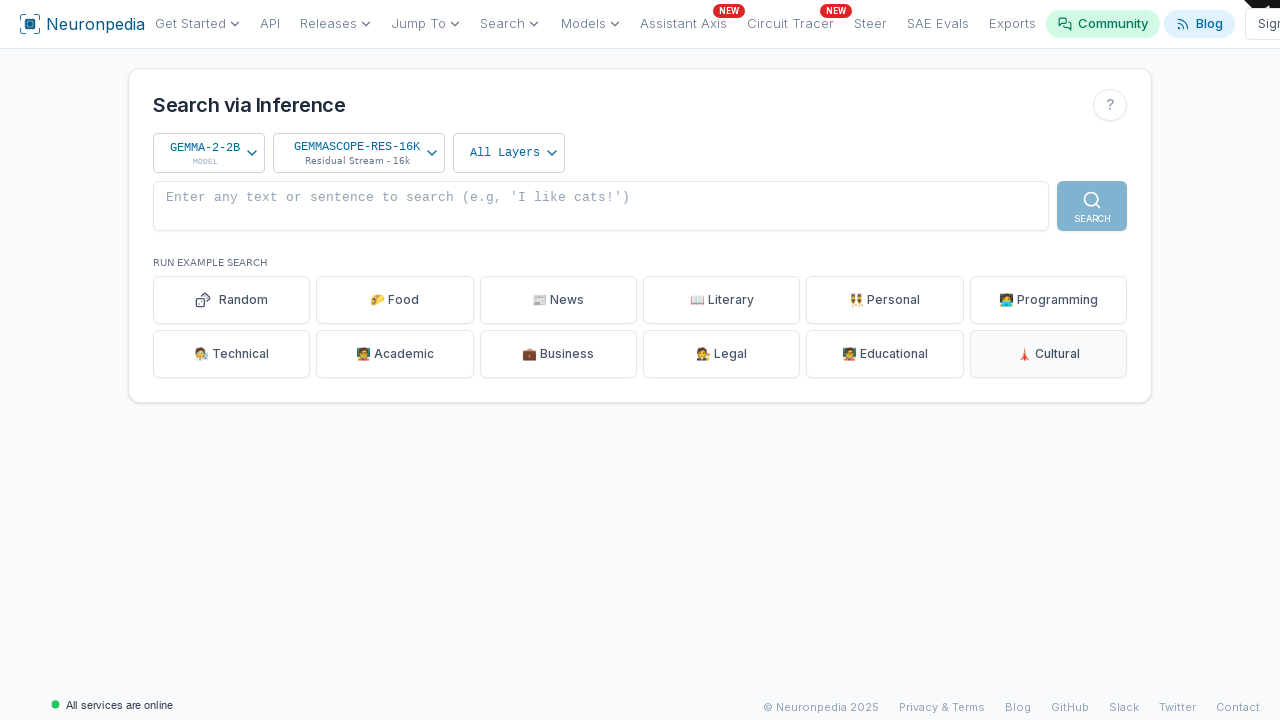

Navigation completed and page loaded (networkidle)
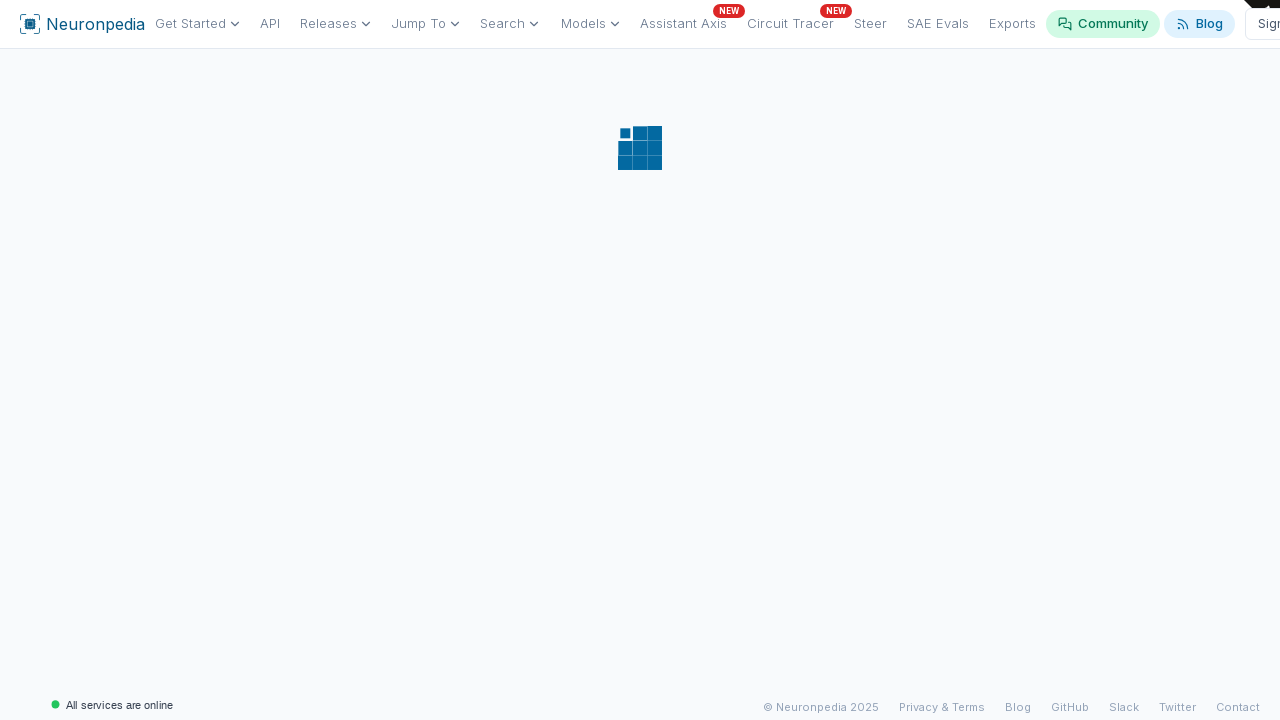

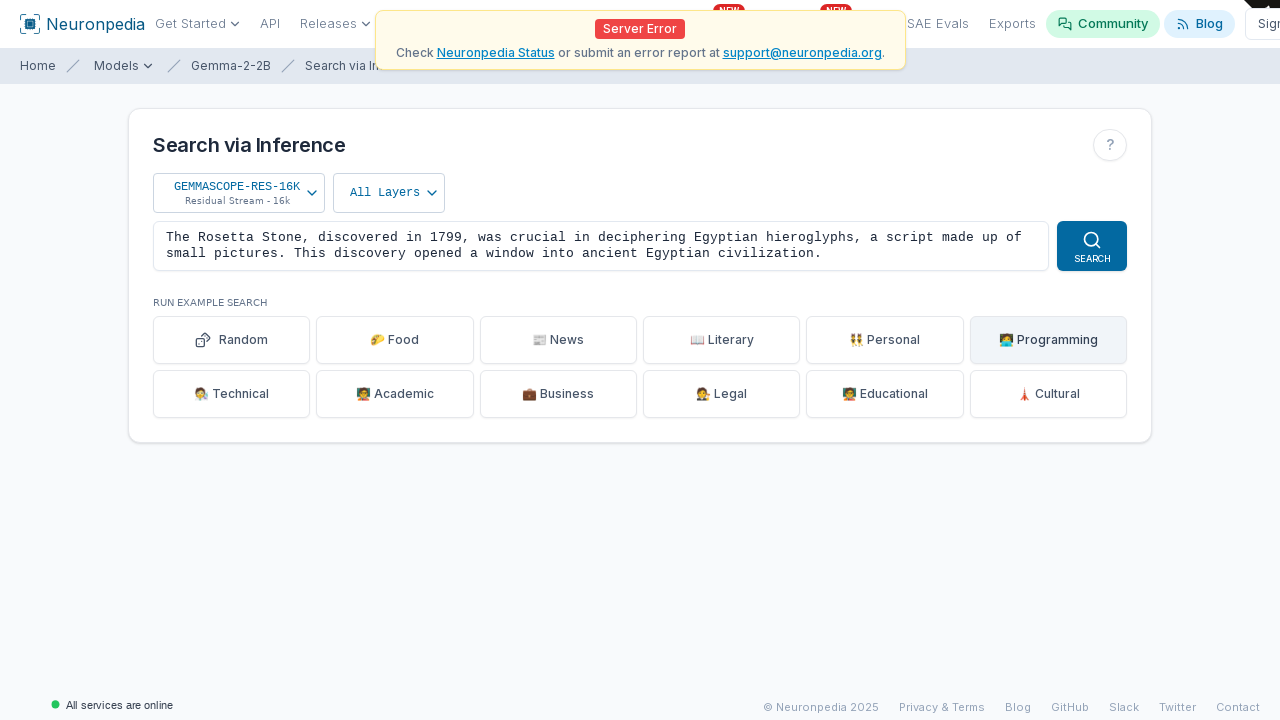